Tests that a tooltip is correctly positioned above the trigger element and horizontally centered when hovering.

Starting URL: https://osstep.github.io/action_hover

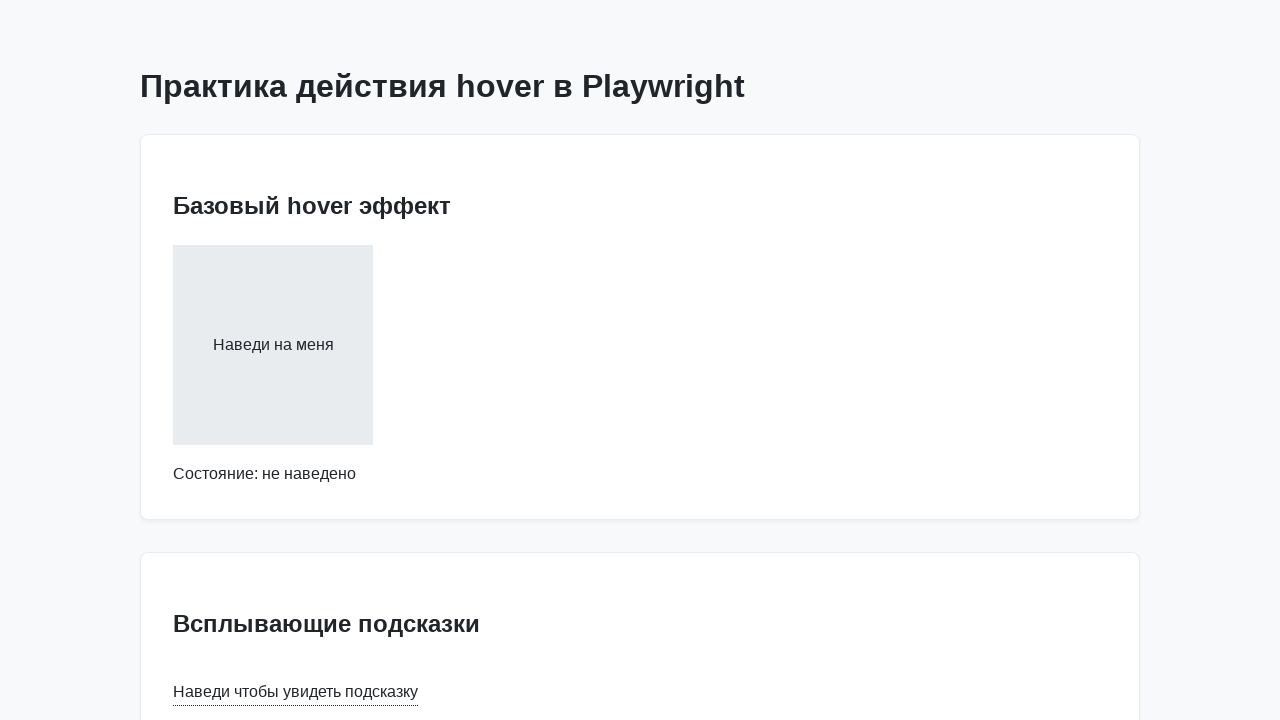

Located tooltip trigger element
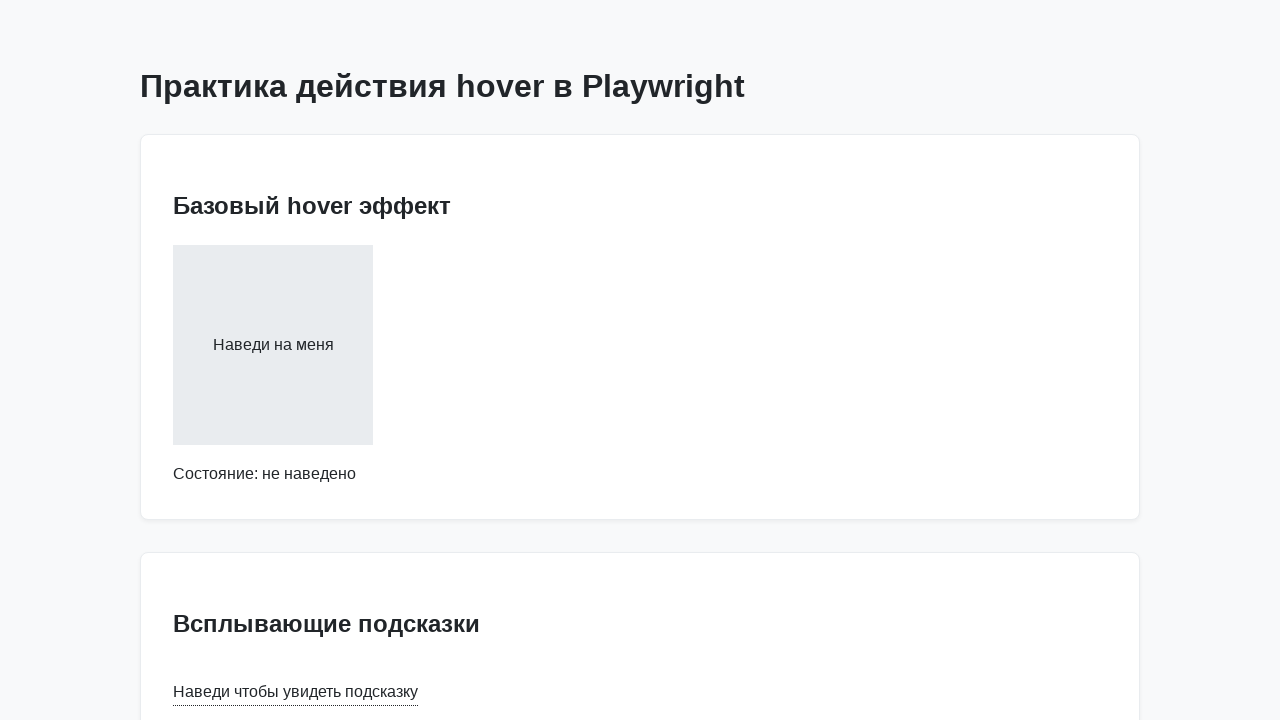

Located tooltip element
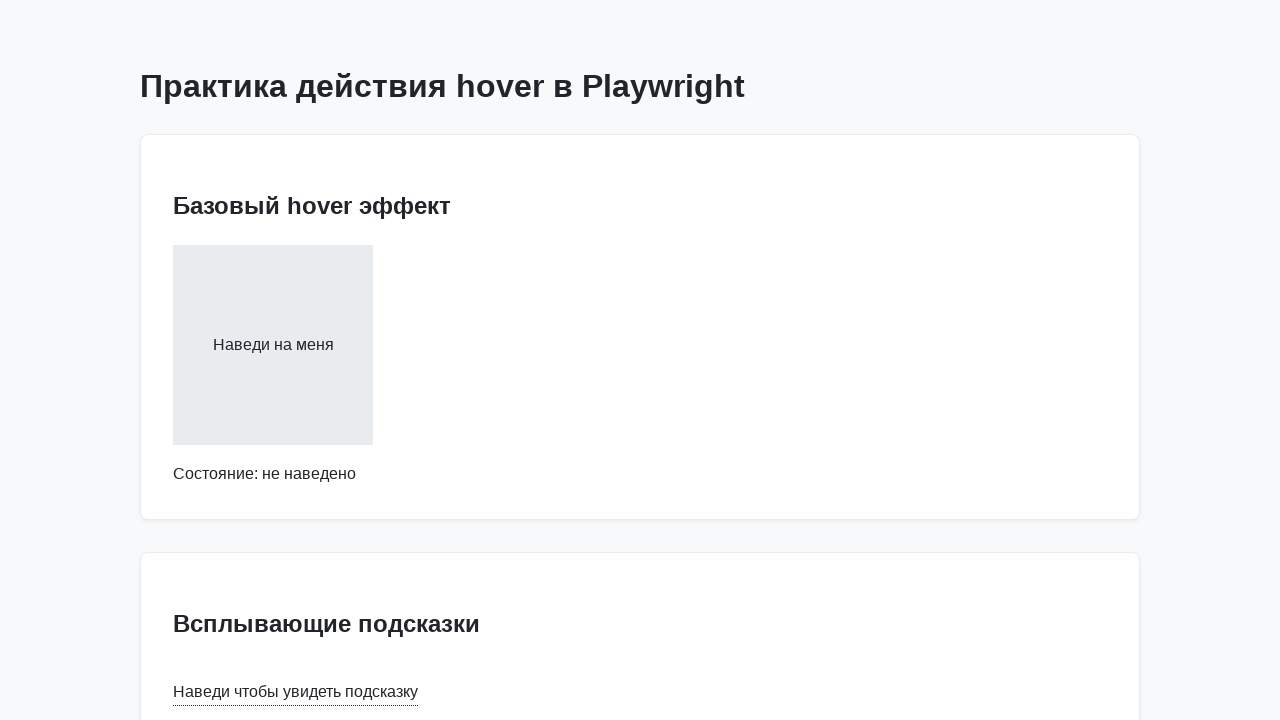

Retrieved bounding box of trigger element
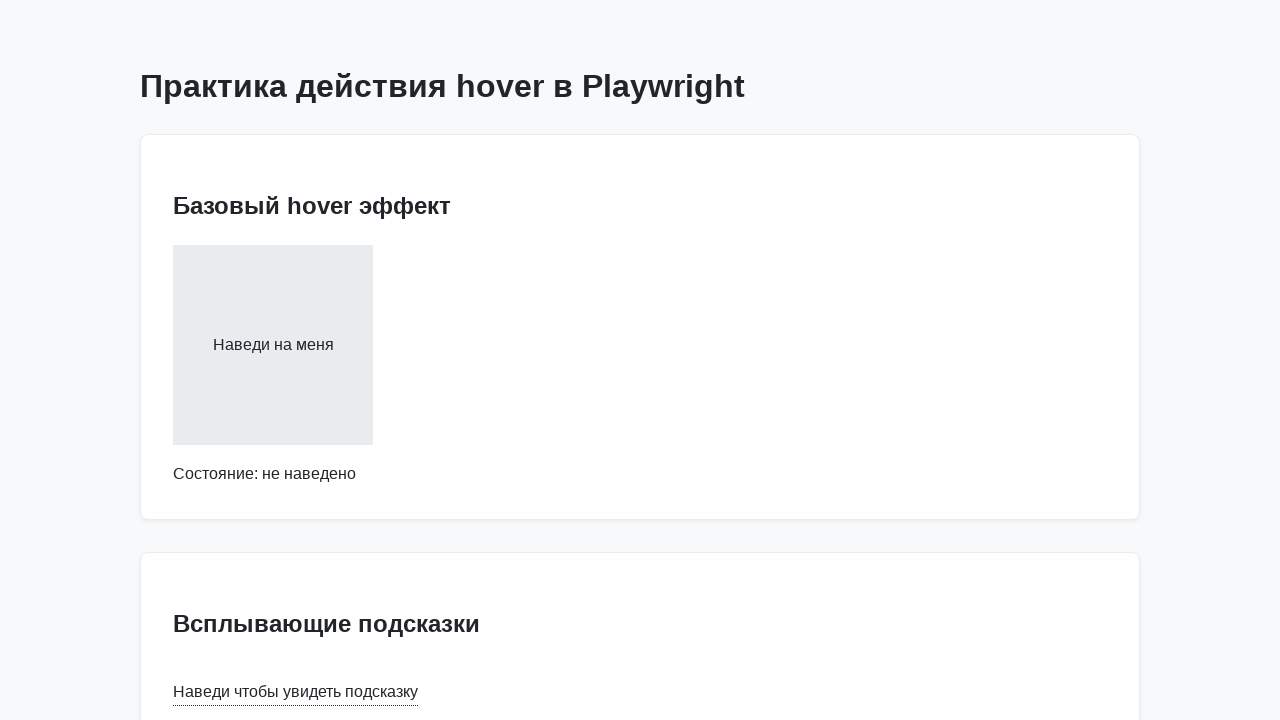

Hovered over trigger element to display tooltip at (296, 692) on internal:text="\u041d\u0430\u0432\u0435\u0434\u0438 \u0447\u0442\u043e\u0431\u04
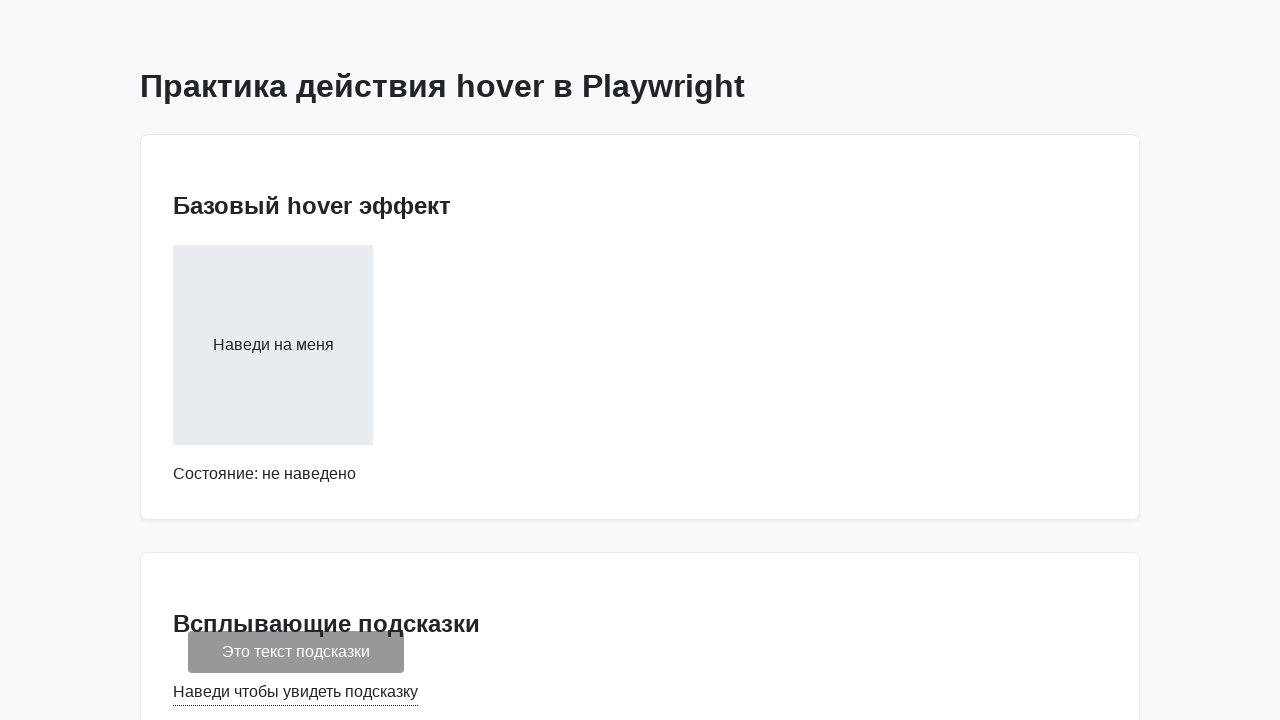

Retrieved bounding box of tooltip element
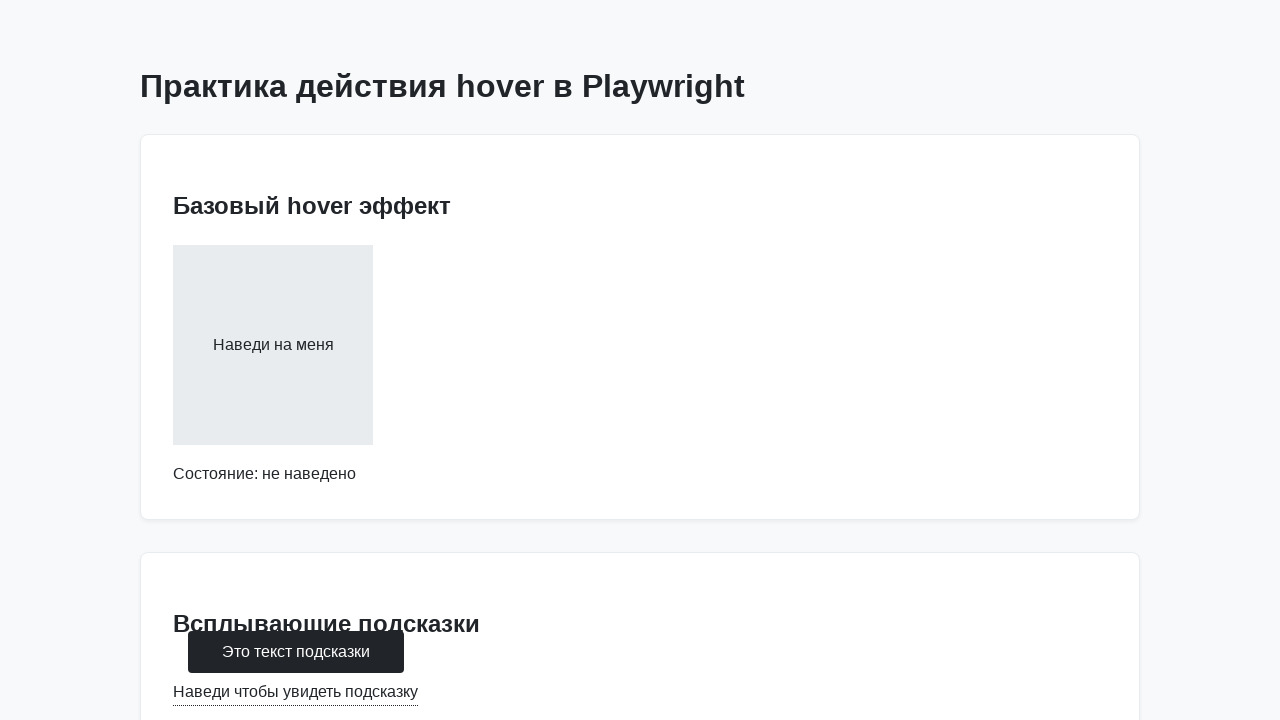

Verified tooltip is positioned above trigger element
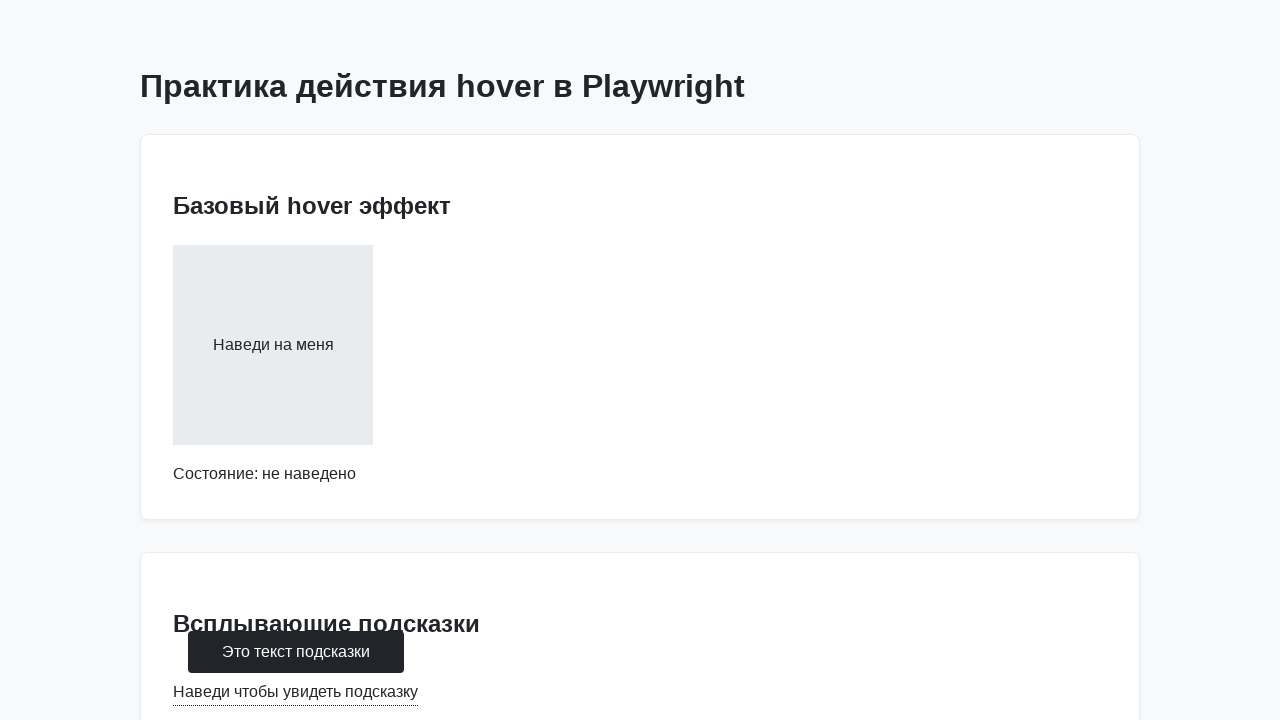

Verified tooltip is horizontally centered relative to trigger element
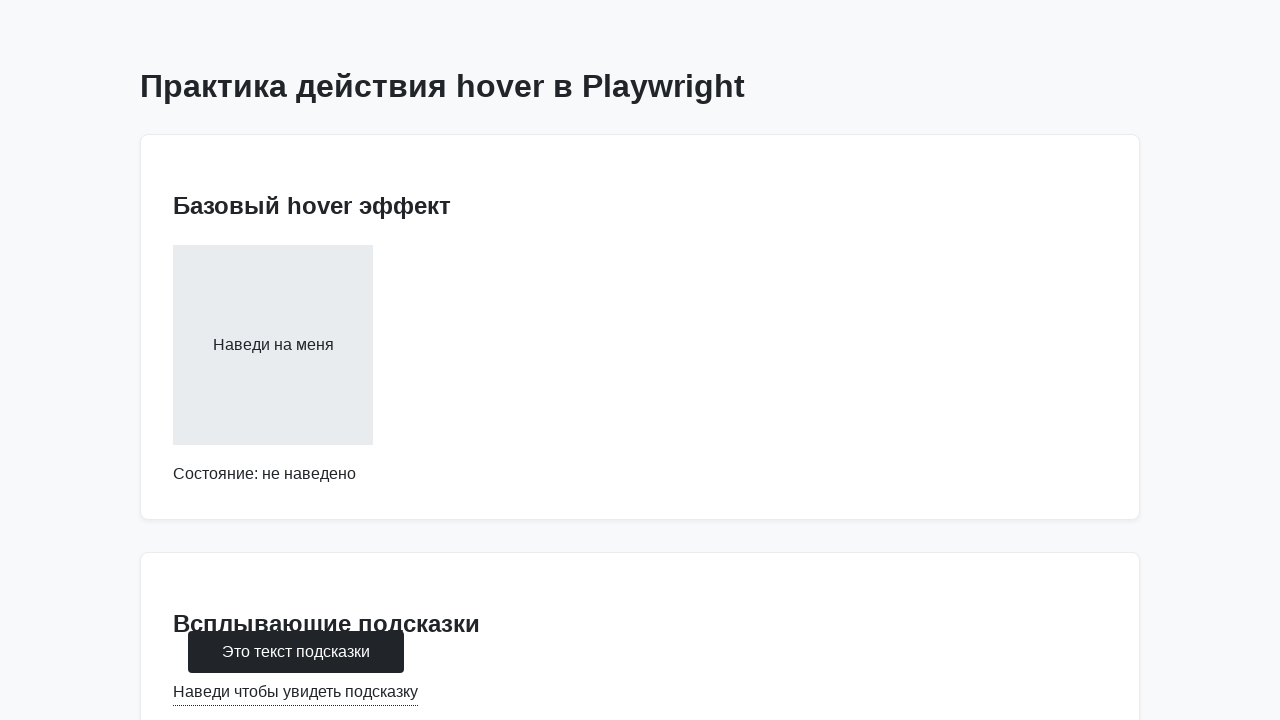

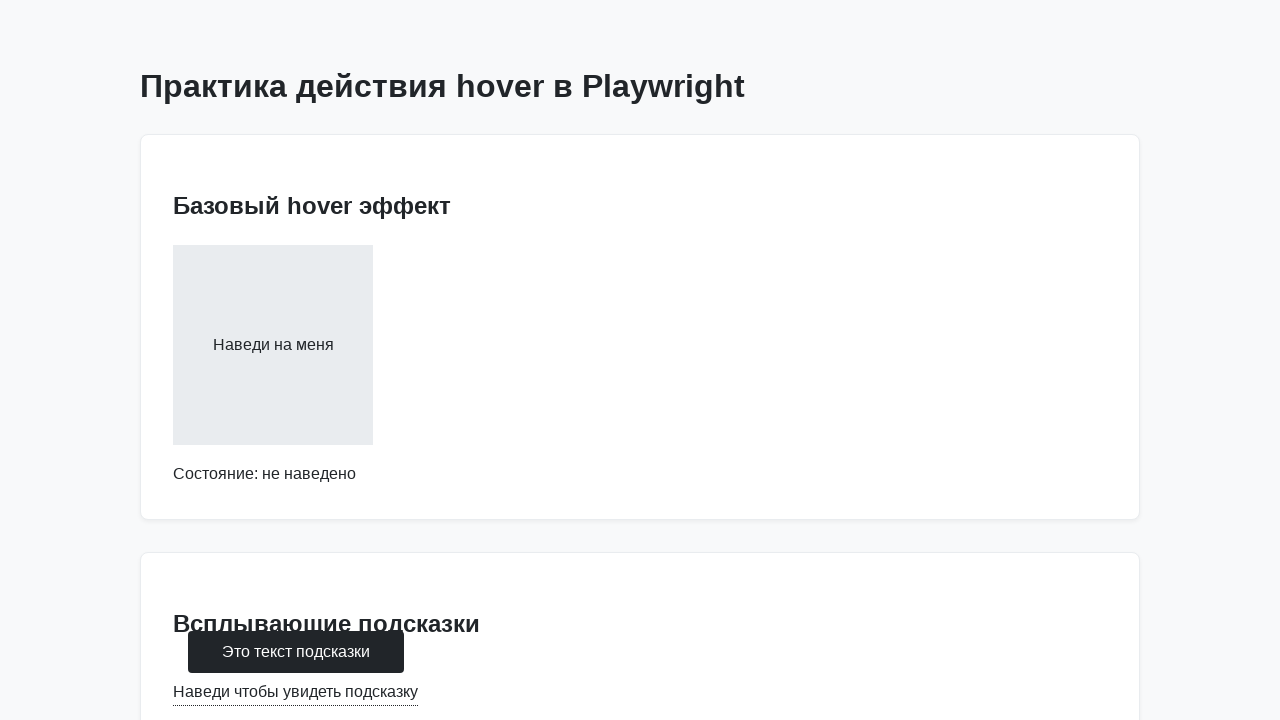